Tests selecting an option from a dropdown by its value attribute and verifies the selection was successful.

Starting URL: https://the-internet.herokuapp.com/dropdown

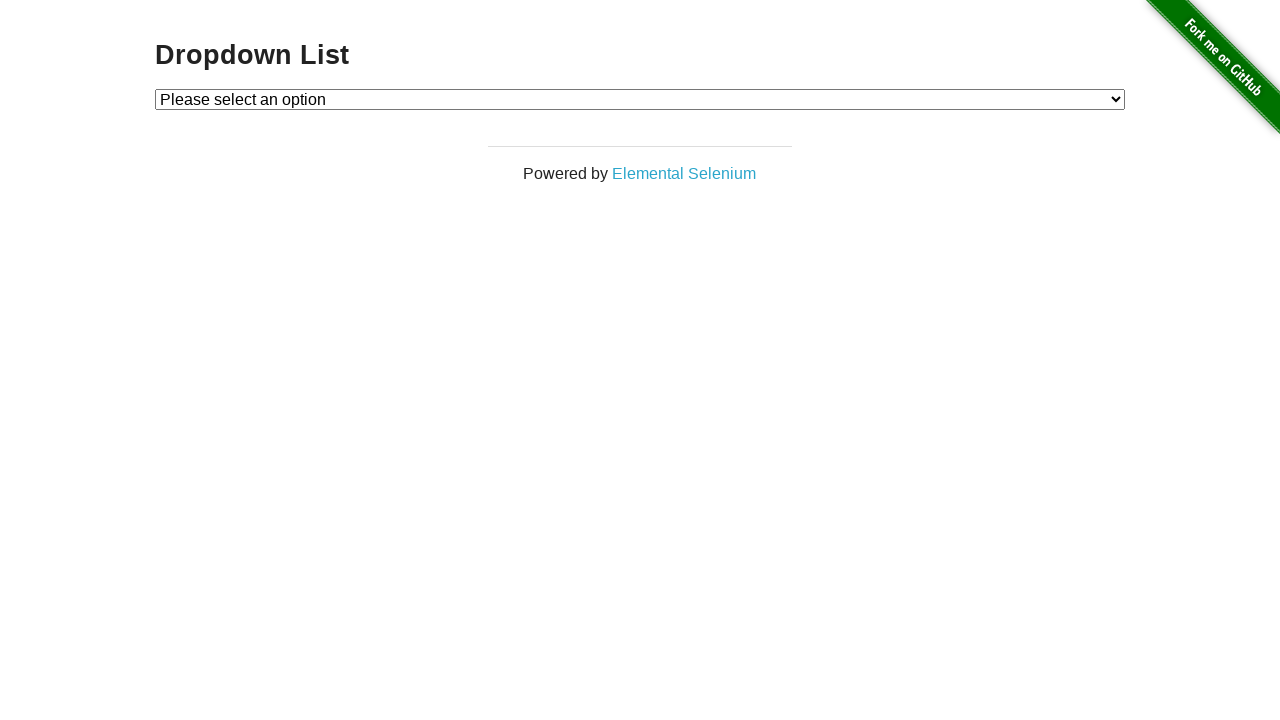

Navigated to dropdown test page
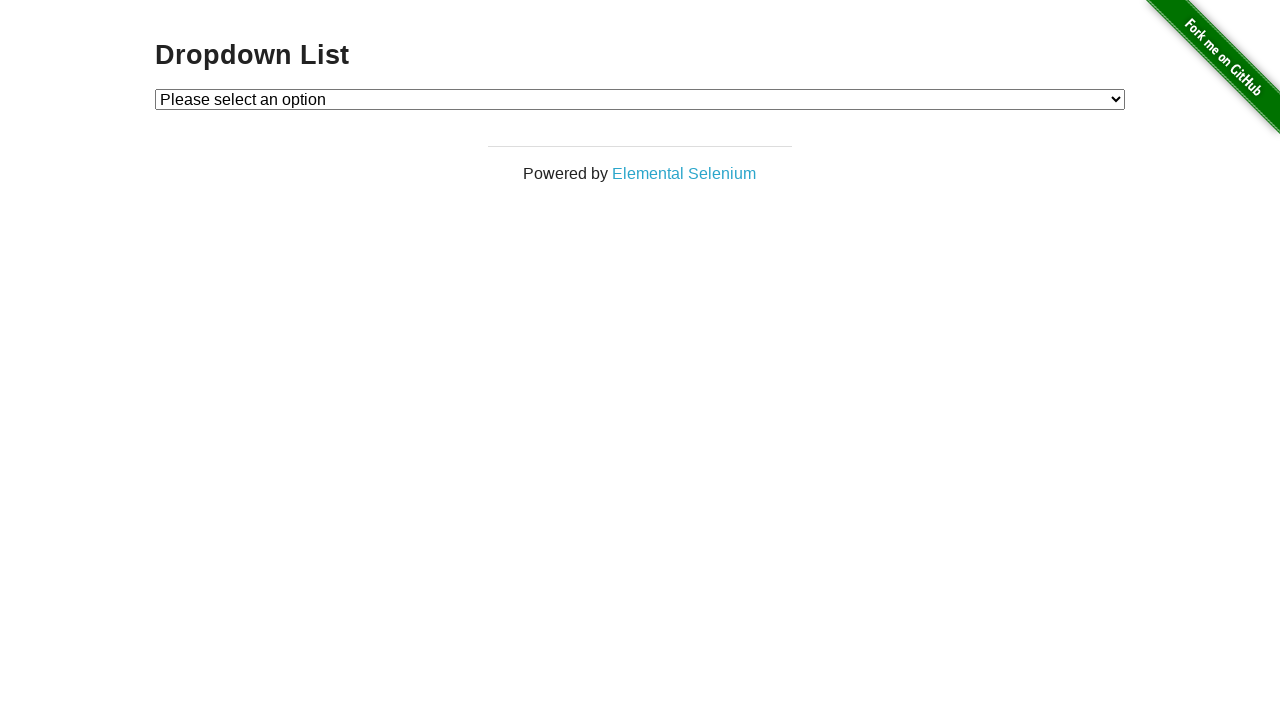

Selected option with value '2' from dropdown on #dropdown
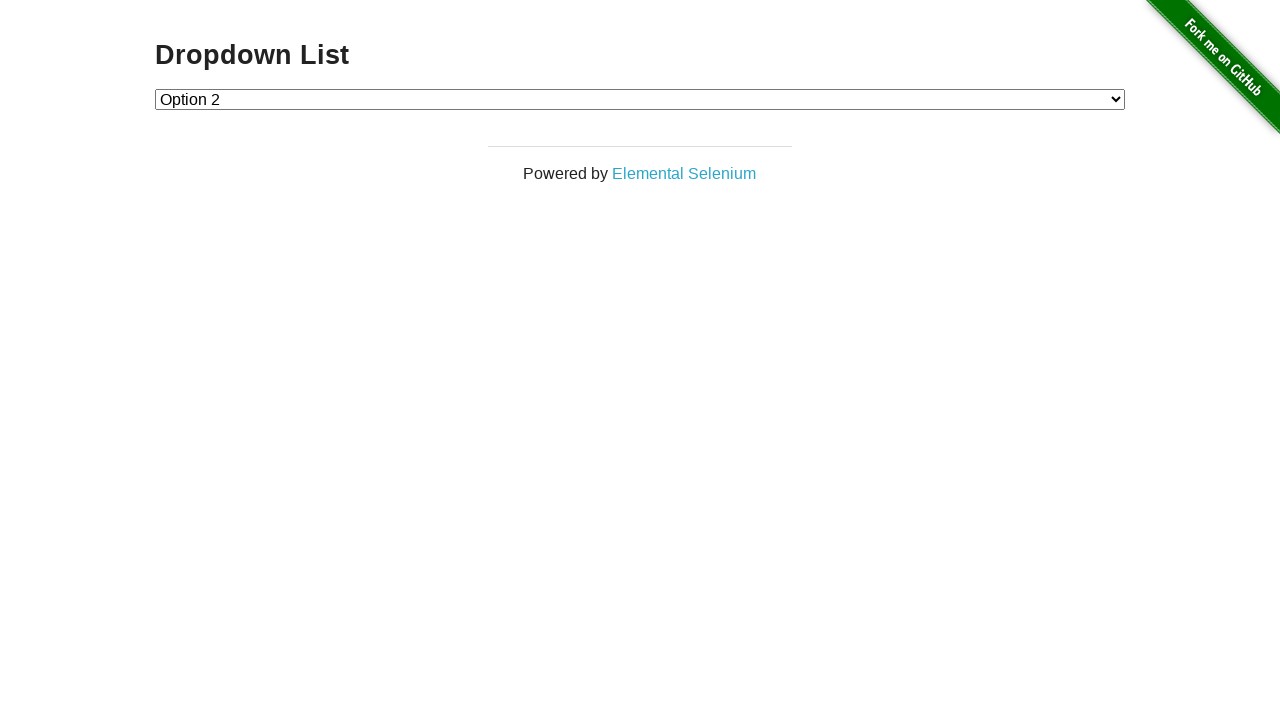

Retrieved text content of selected option
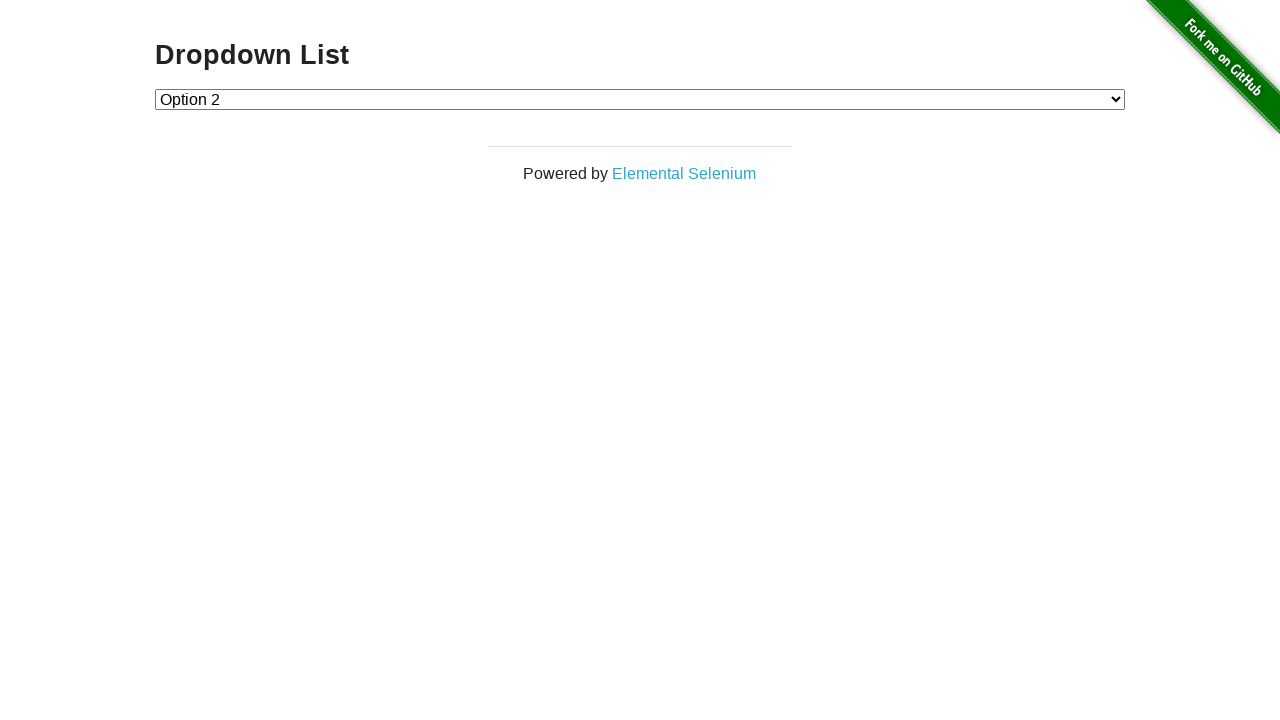

Verified that selected option contains 'Option 2'
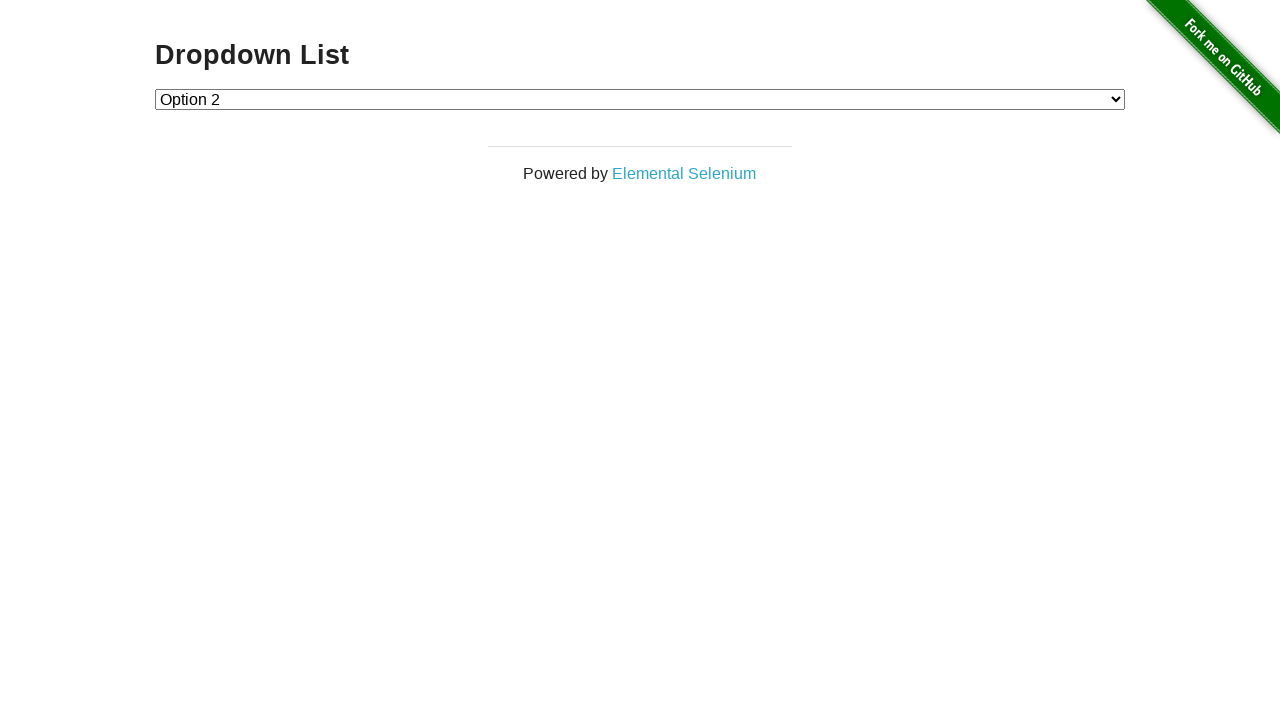

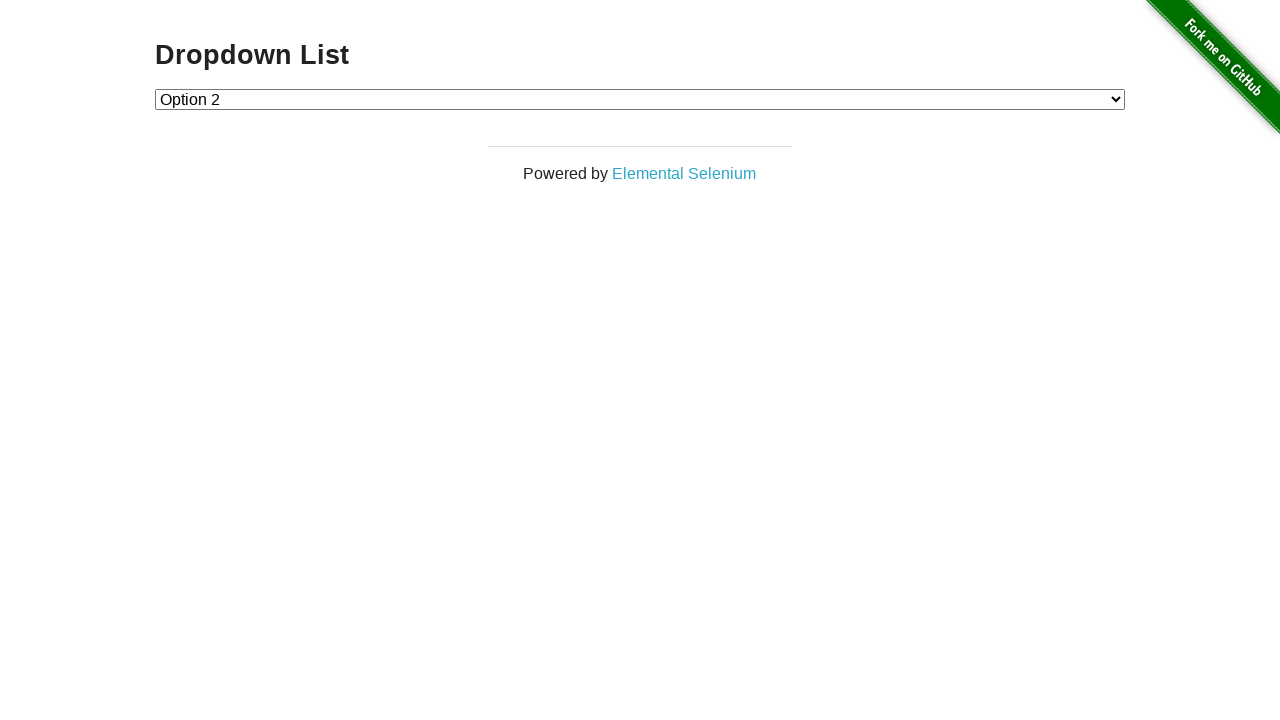